Tests the jQuery UI resizable widget by switching to the demo iframe and performing a click-and-drag resize action on the resizable element's handle to expand it by a specified offset.

Starting URL: http://jqueryui.com/resizable/

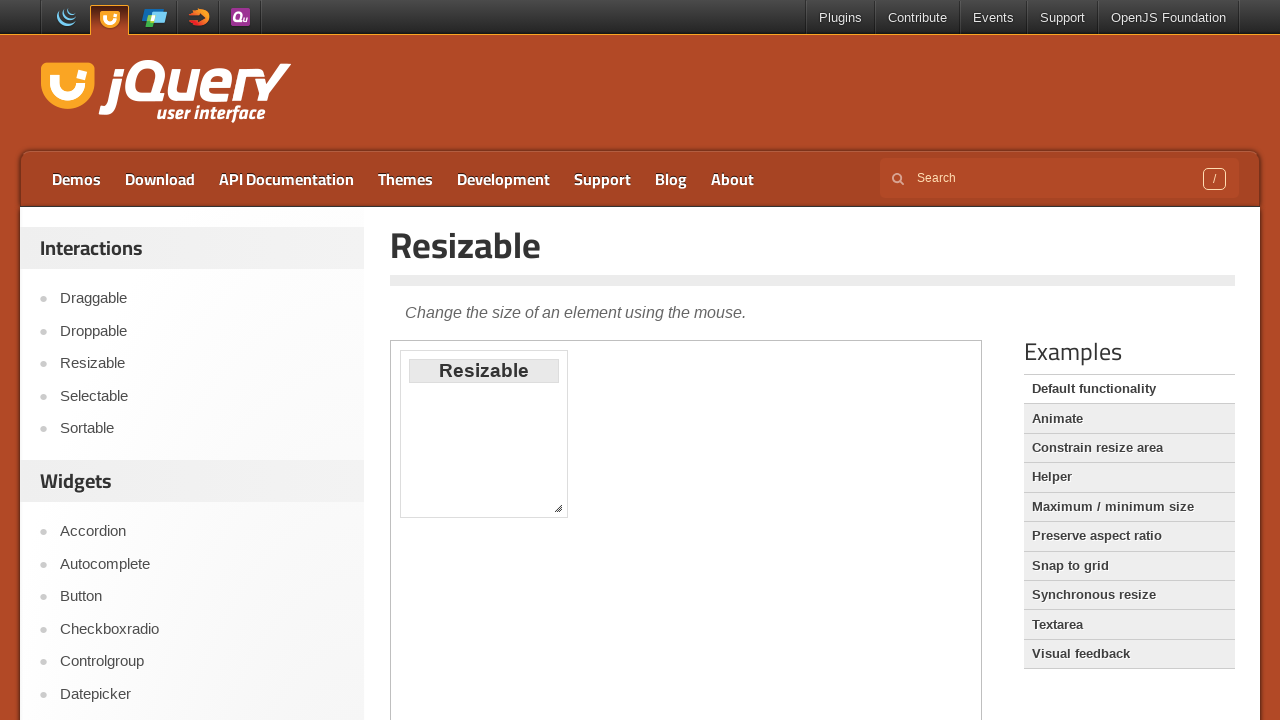

Waited for demo iframe to be present
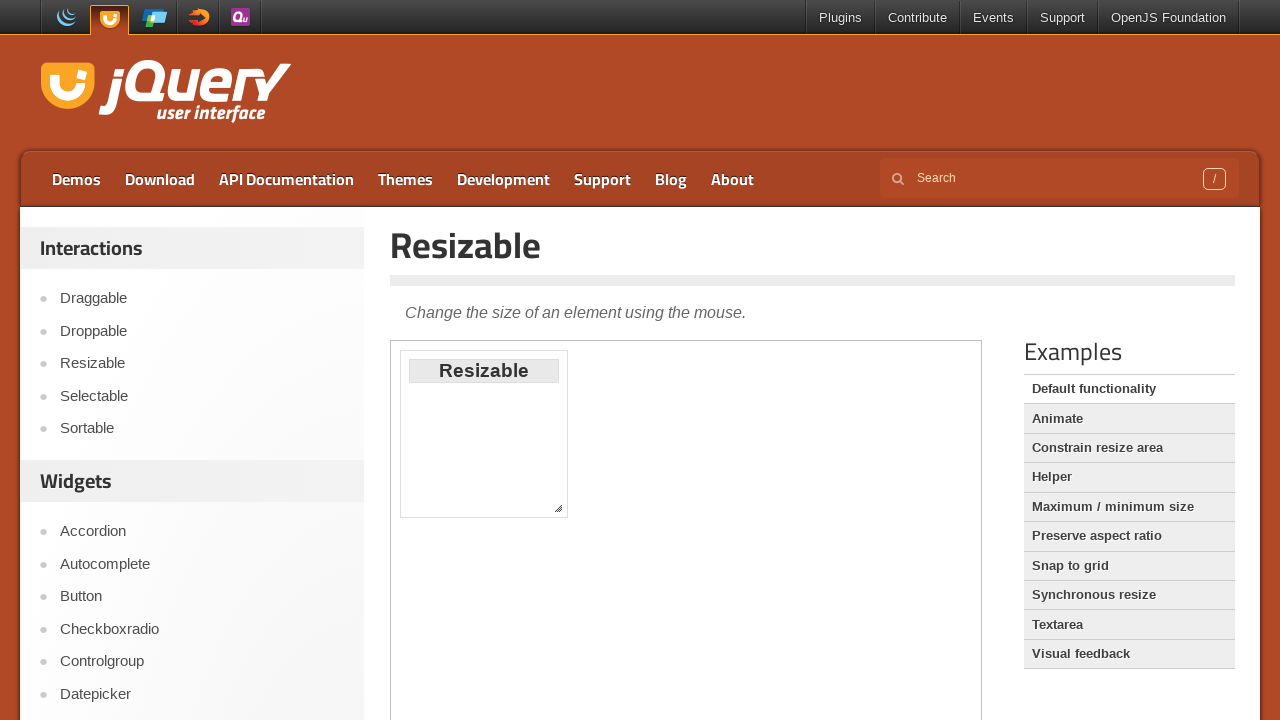

Located and switched to demo iframe
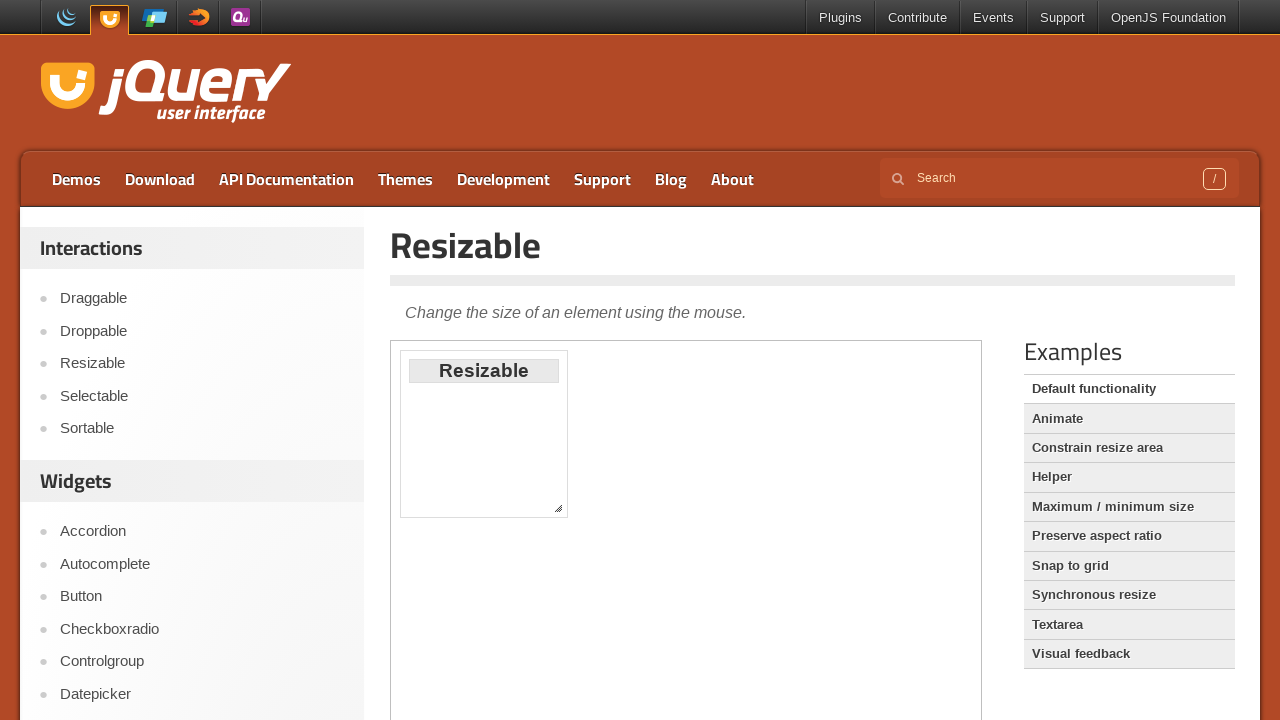

Waited for resizable element handle to be visible
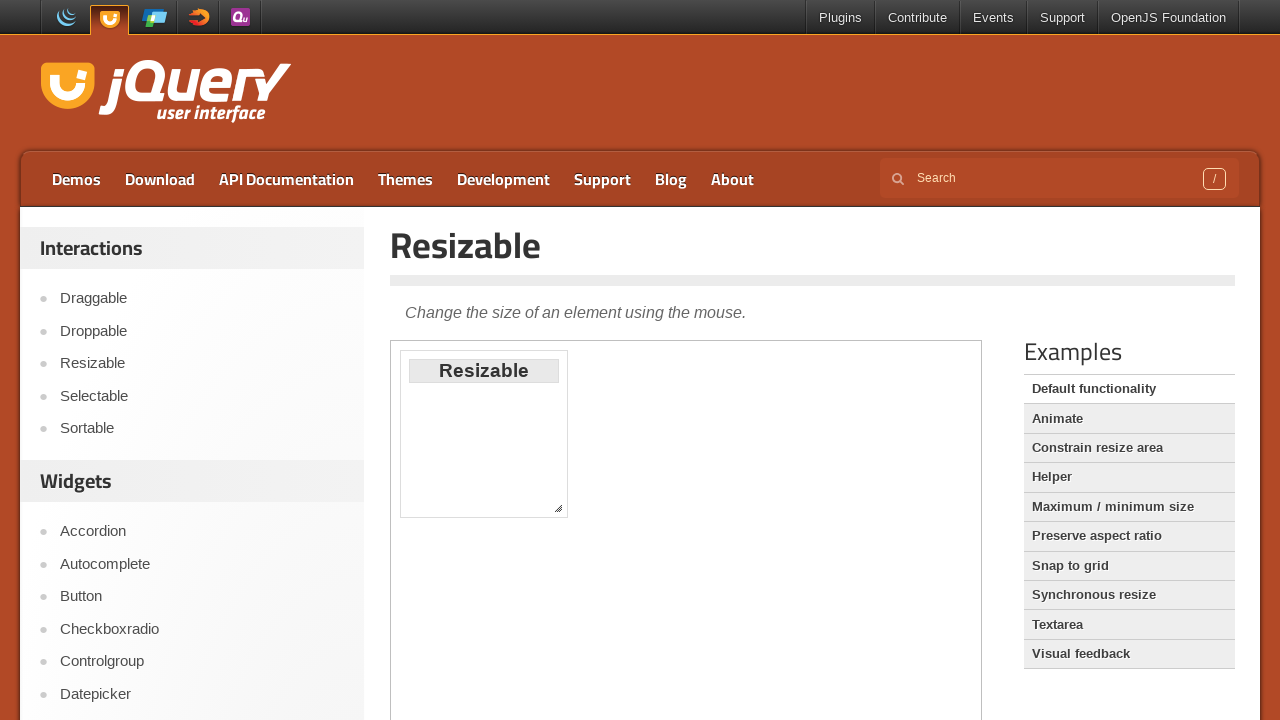

Retrieved bounding box coordinates of resize handle
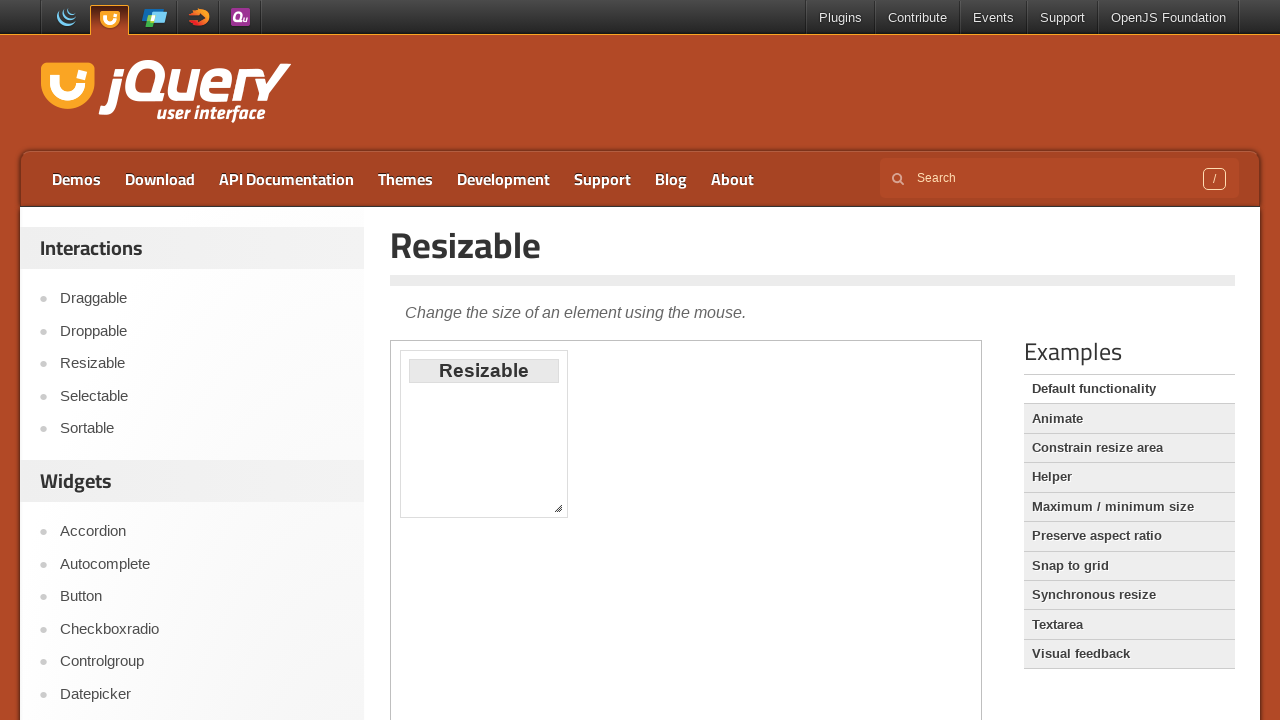

Moved mouse to center of resize handle at (558, 508)
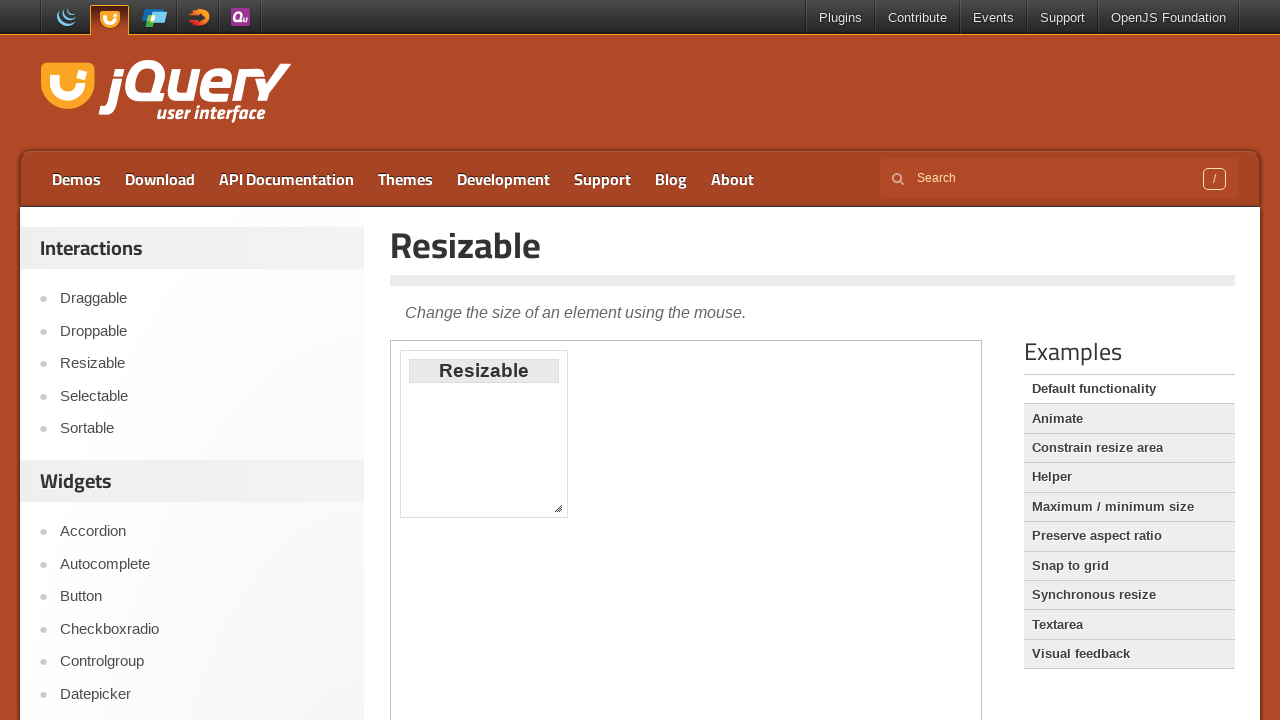

Pressed mouse button down on resize handle at (558, 508)
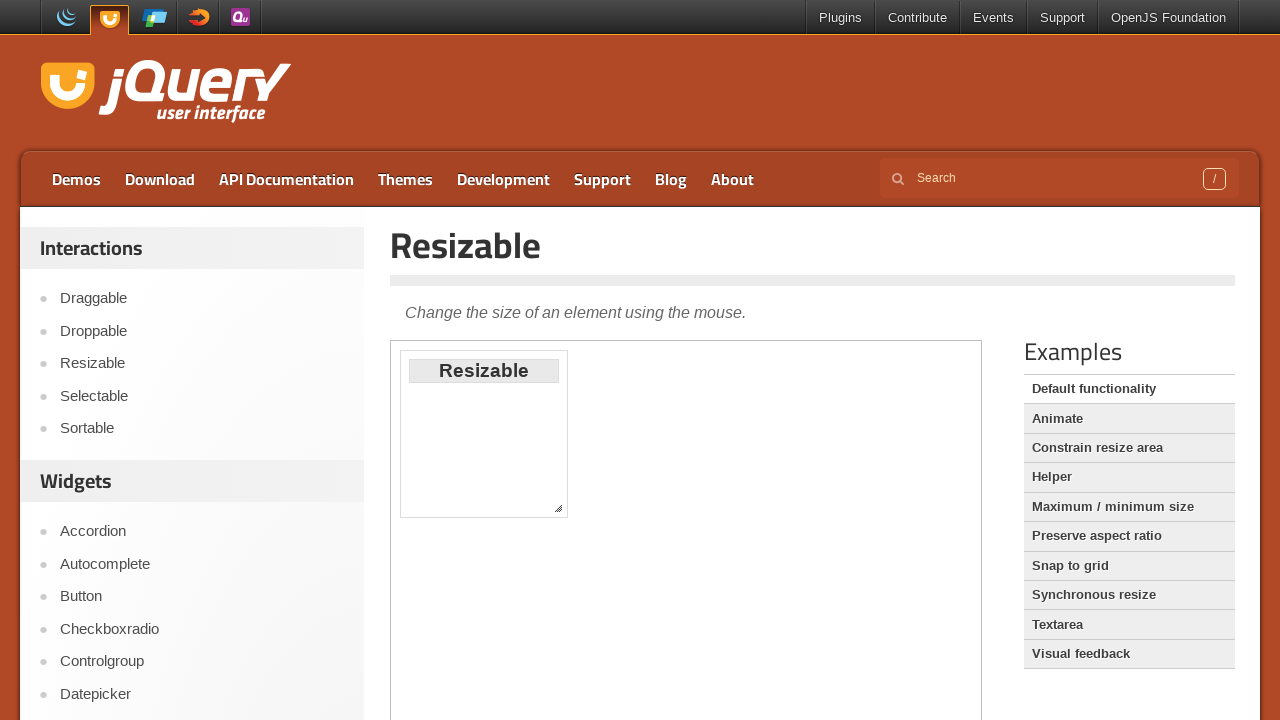

Dragged resize handle by offset (200, 150) pixels at (758, 658)
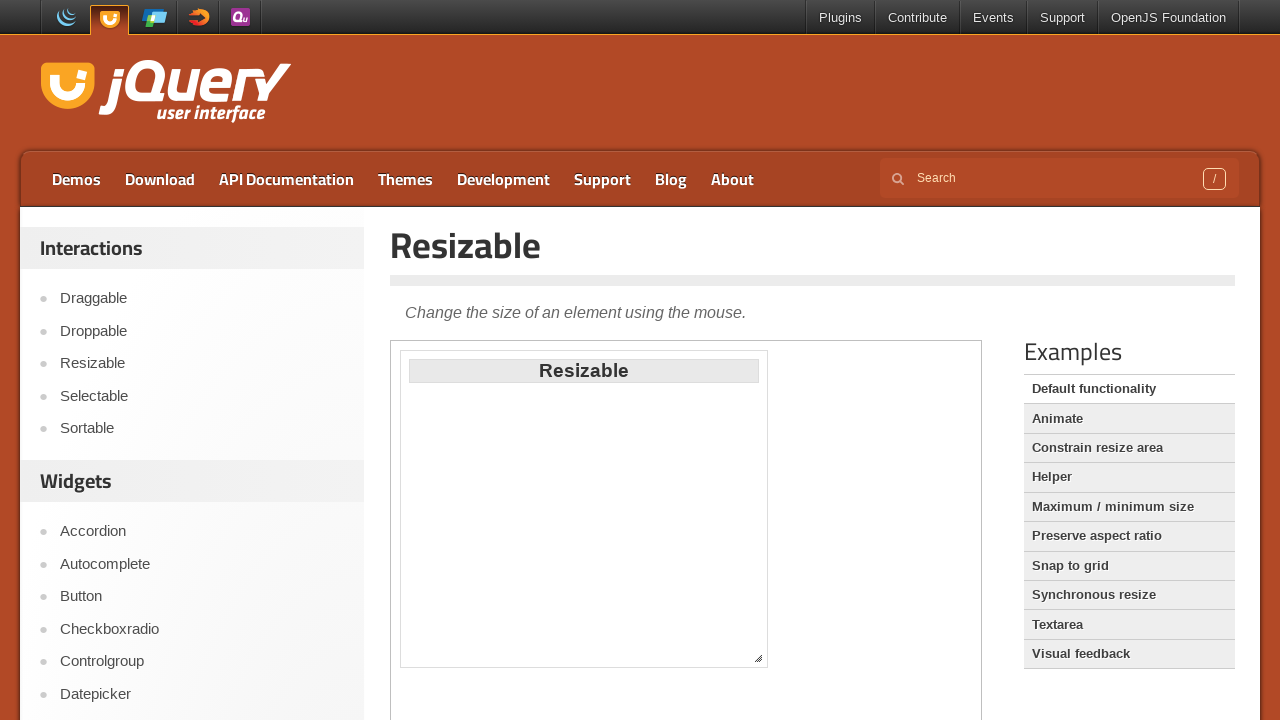

Released mouse button to complete resize action at (758, 658)
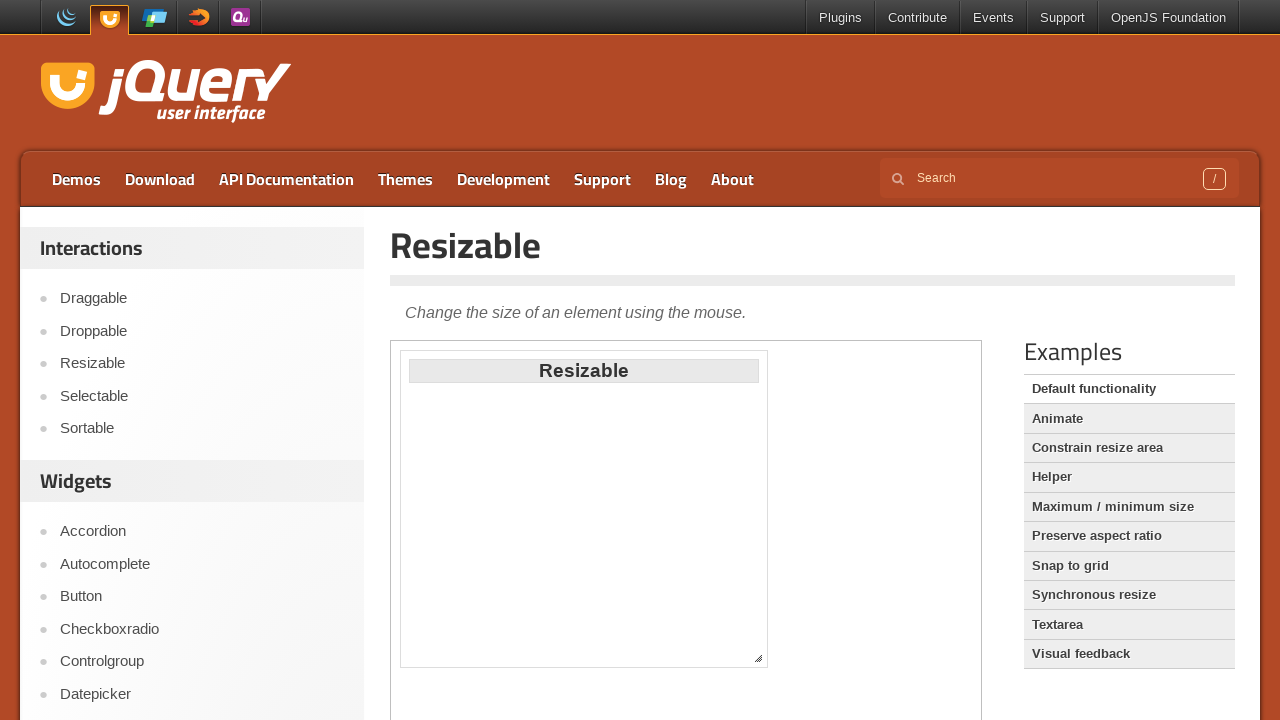

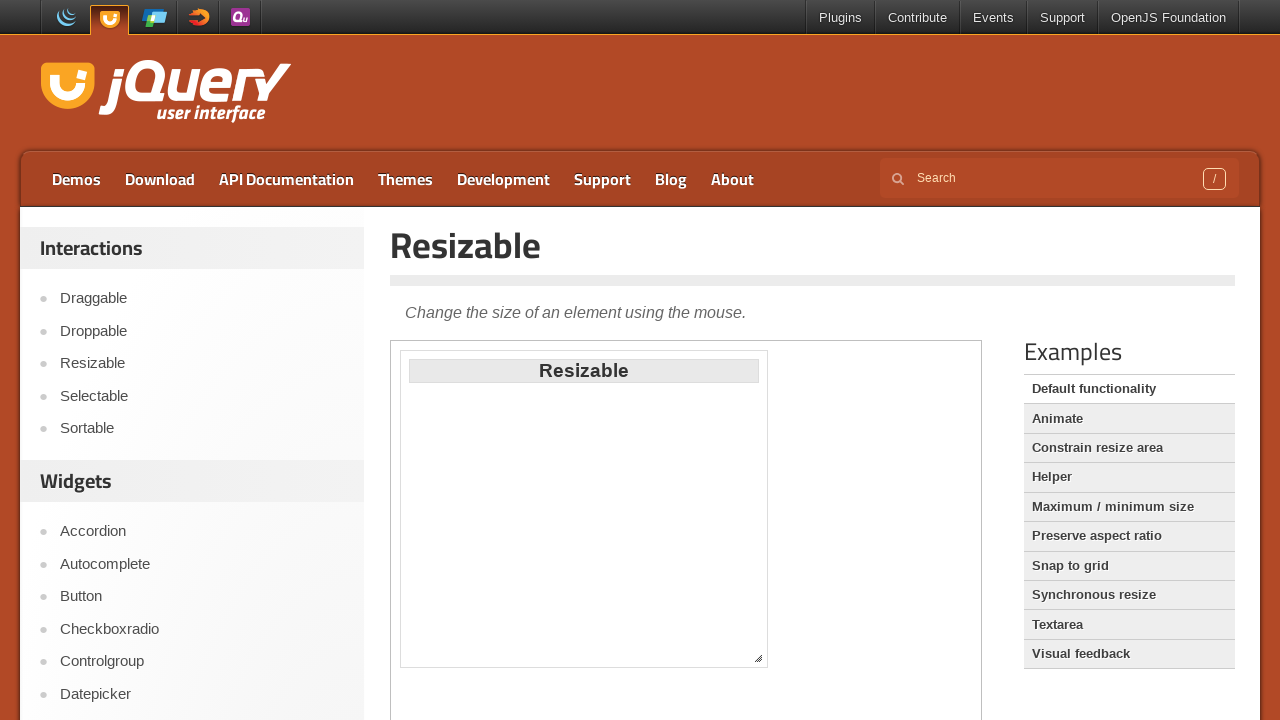